Navigates to a table demo page and verifies that the Customer Analytics Table is present with data in its second column

Starting URL: https://leafground.com/table.xhtml

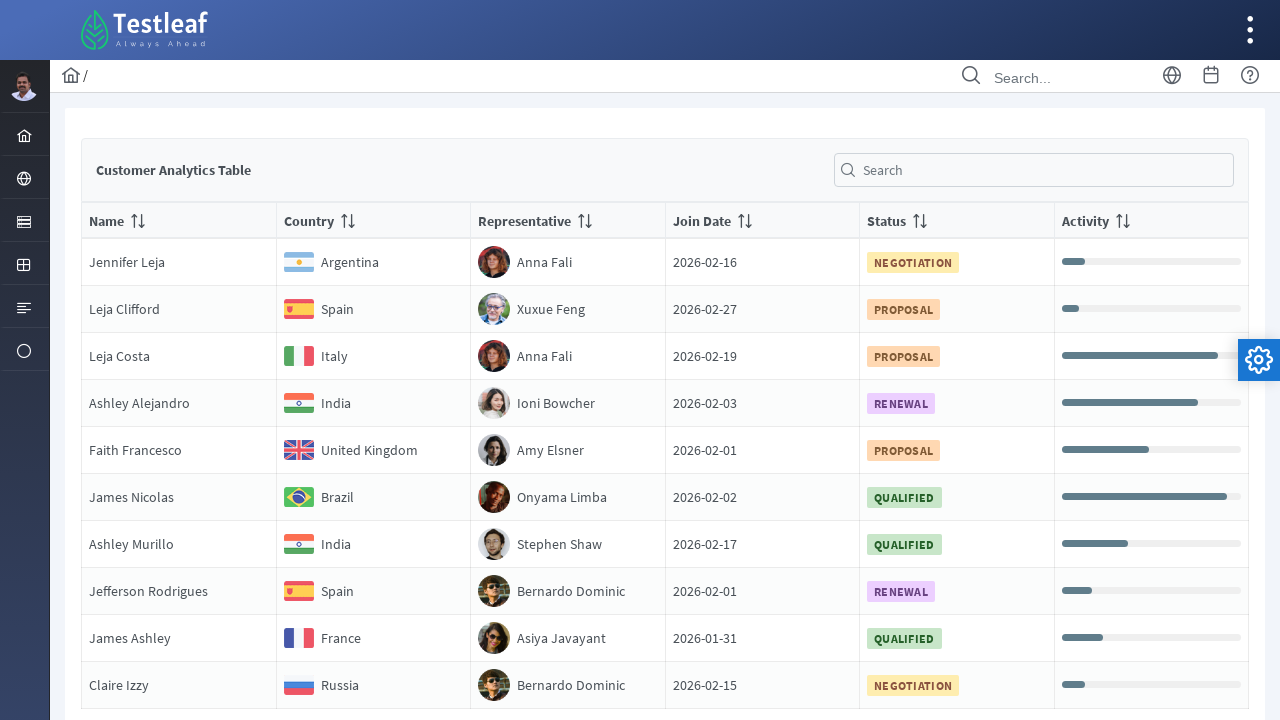

Navigated to table demo page
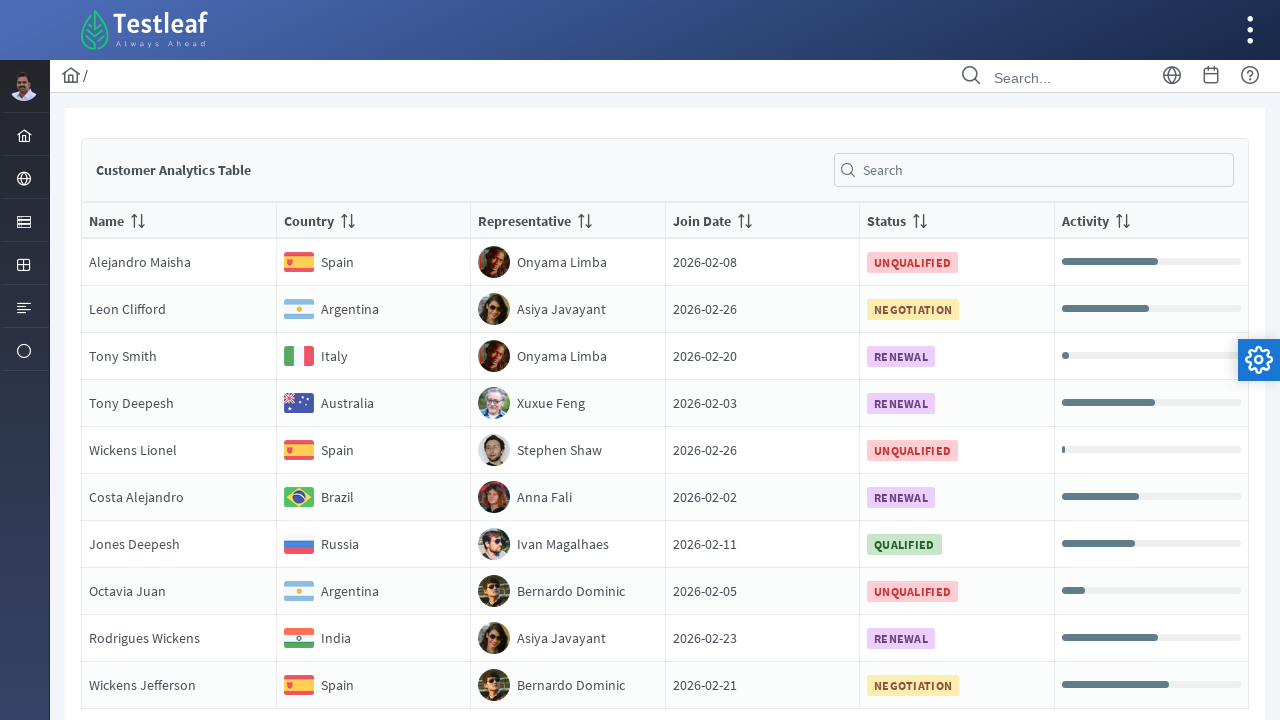

Customer Analytics Table header became visible
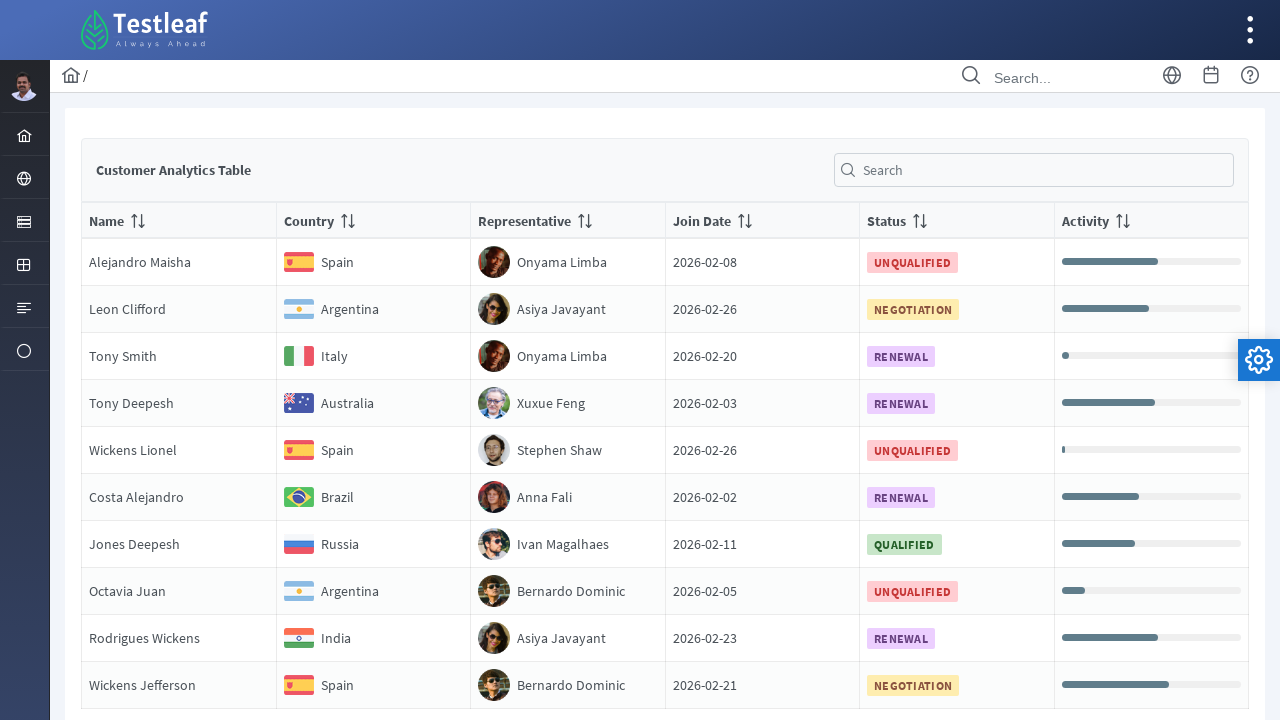

Verified Customer Analytics Table is present with data in second column
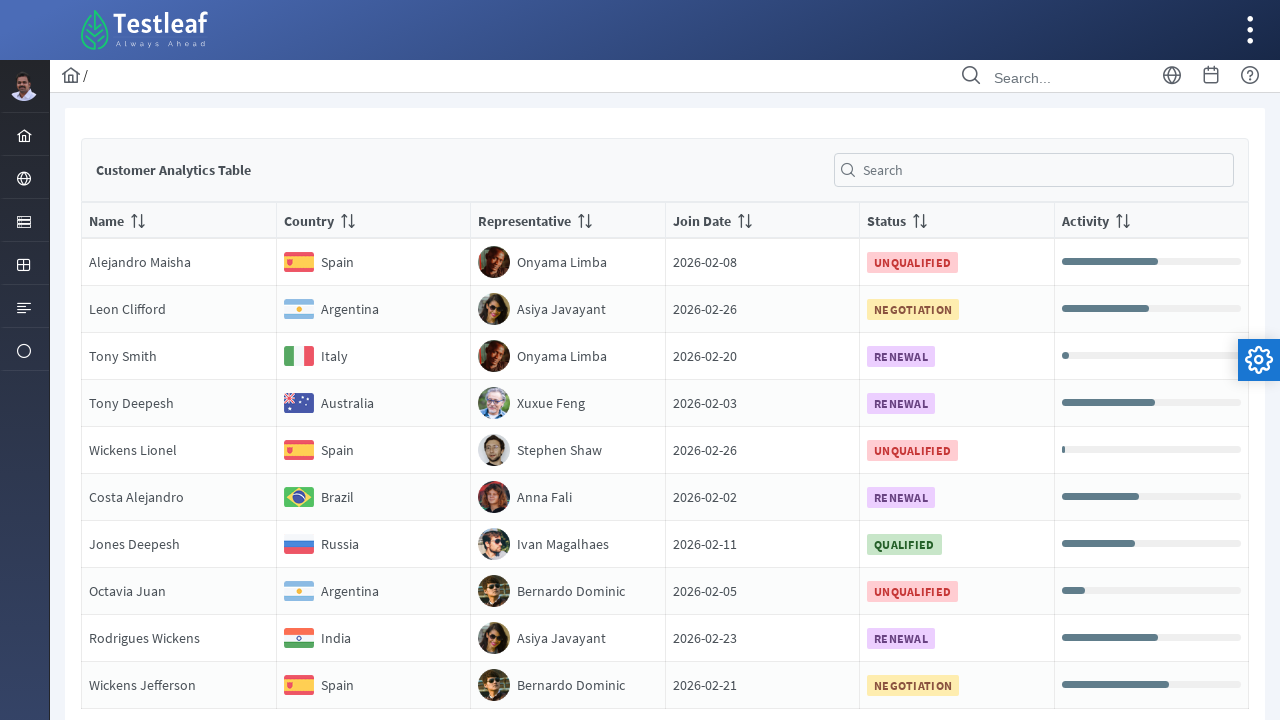

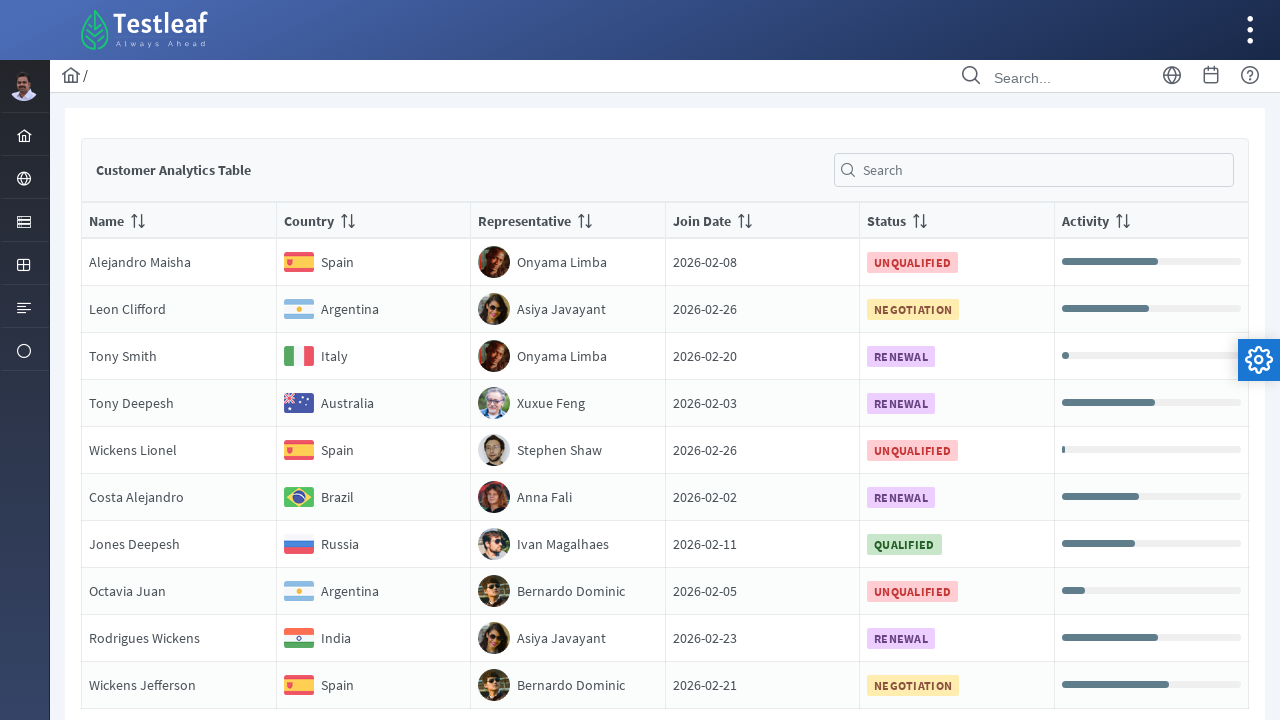